Tests dynamic loading by clicking a start button and verifying that "Hello World!" text appears

Starting URL: https://automationfc.github.io/dynamic-loading/

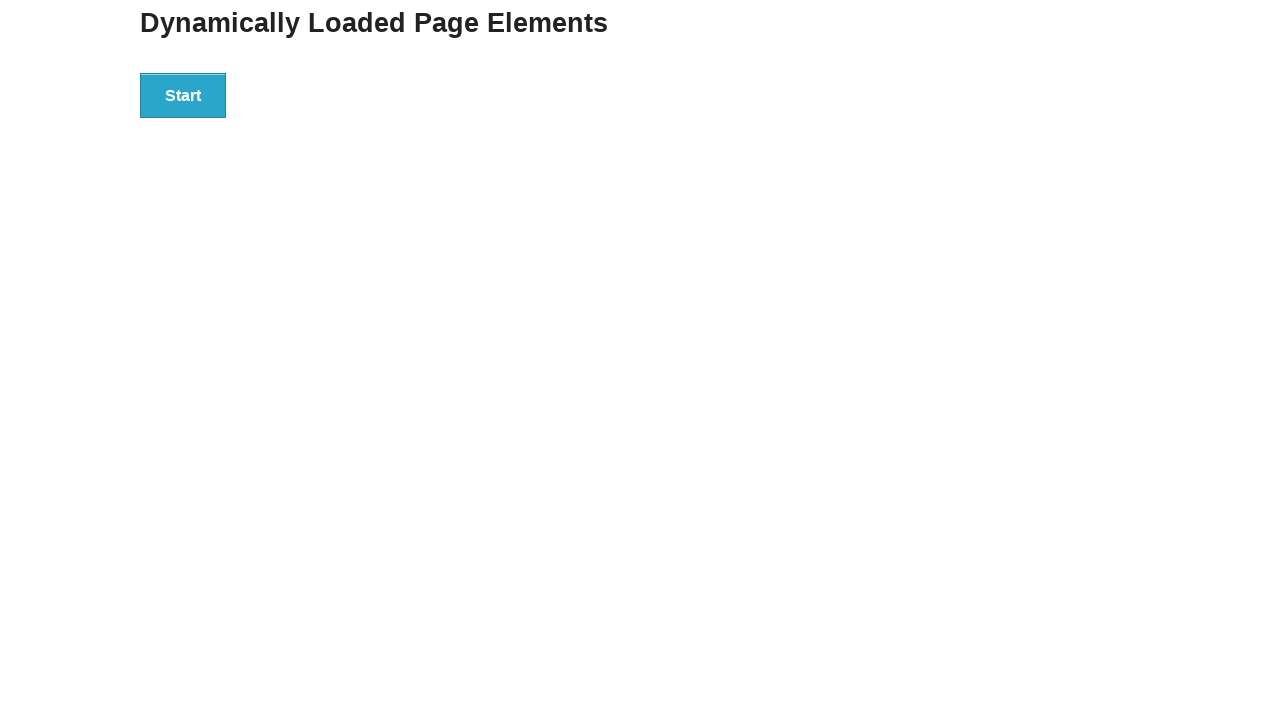

Clicked the start button to trigger dynamic loading at (183, 95) on div#start>button
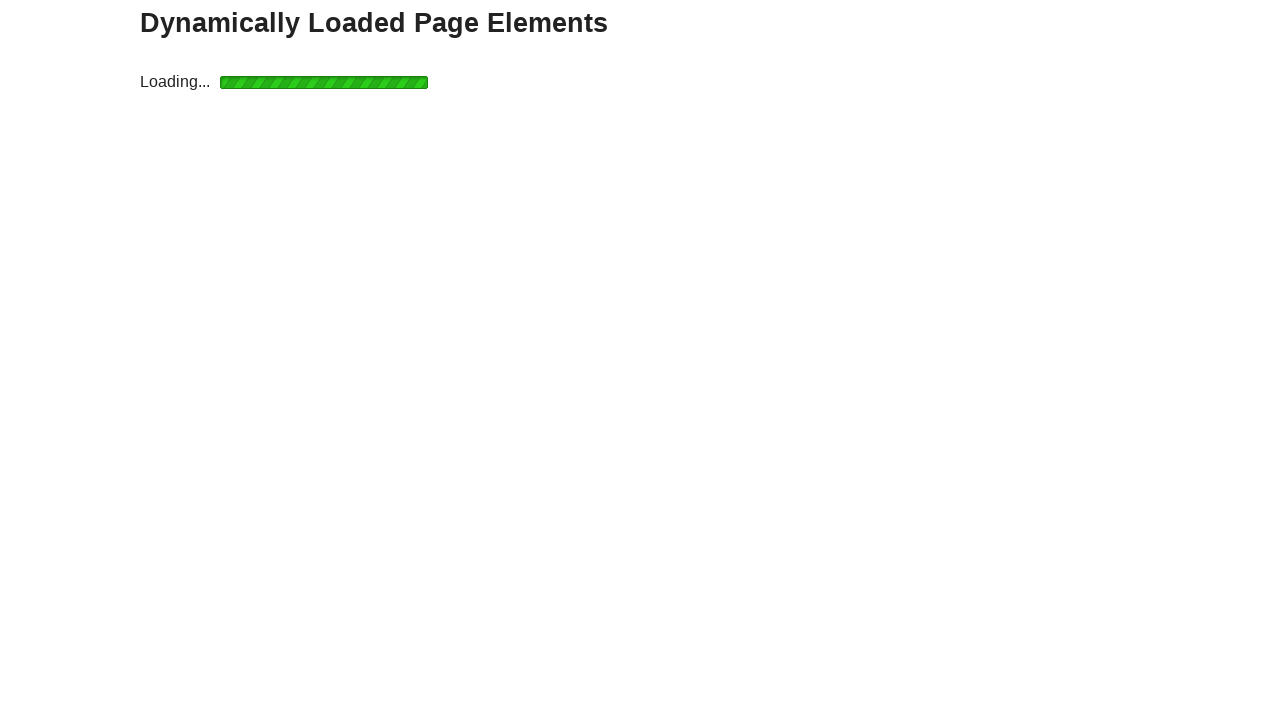

Waited for the finish element with 'Hello World!' text to become visible
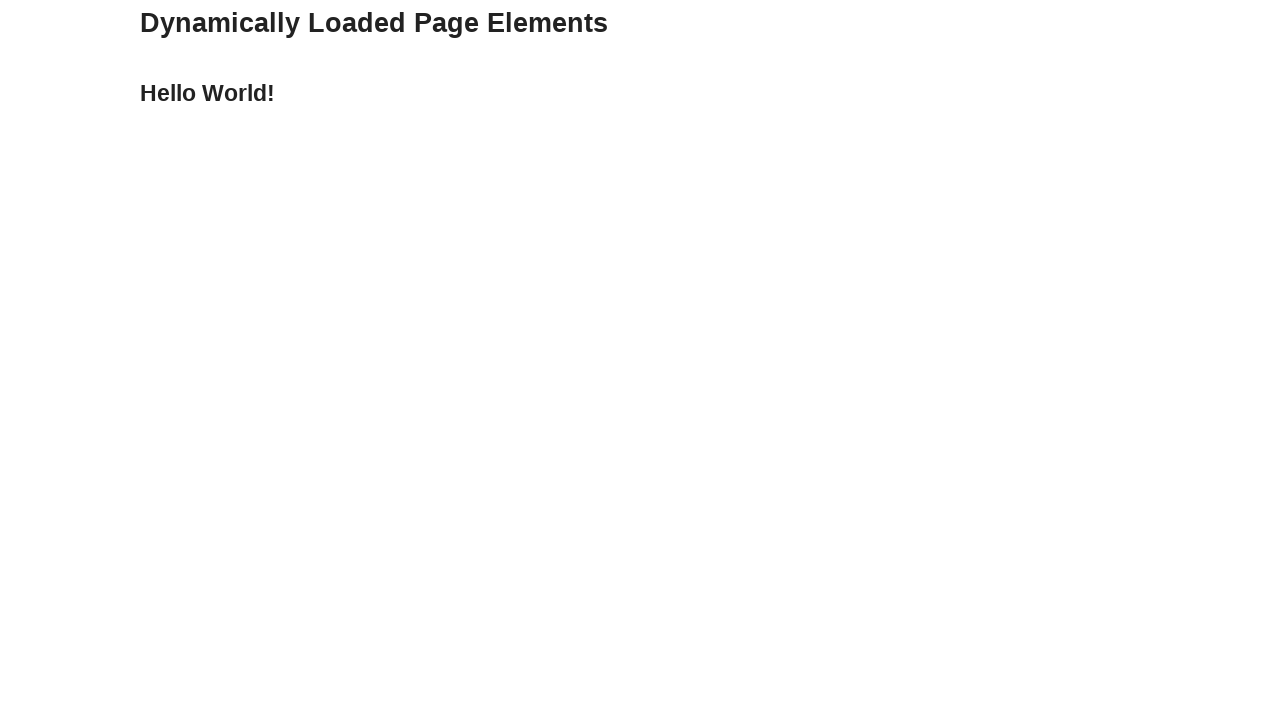

Verified that the text content equals 'Hello World!'
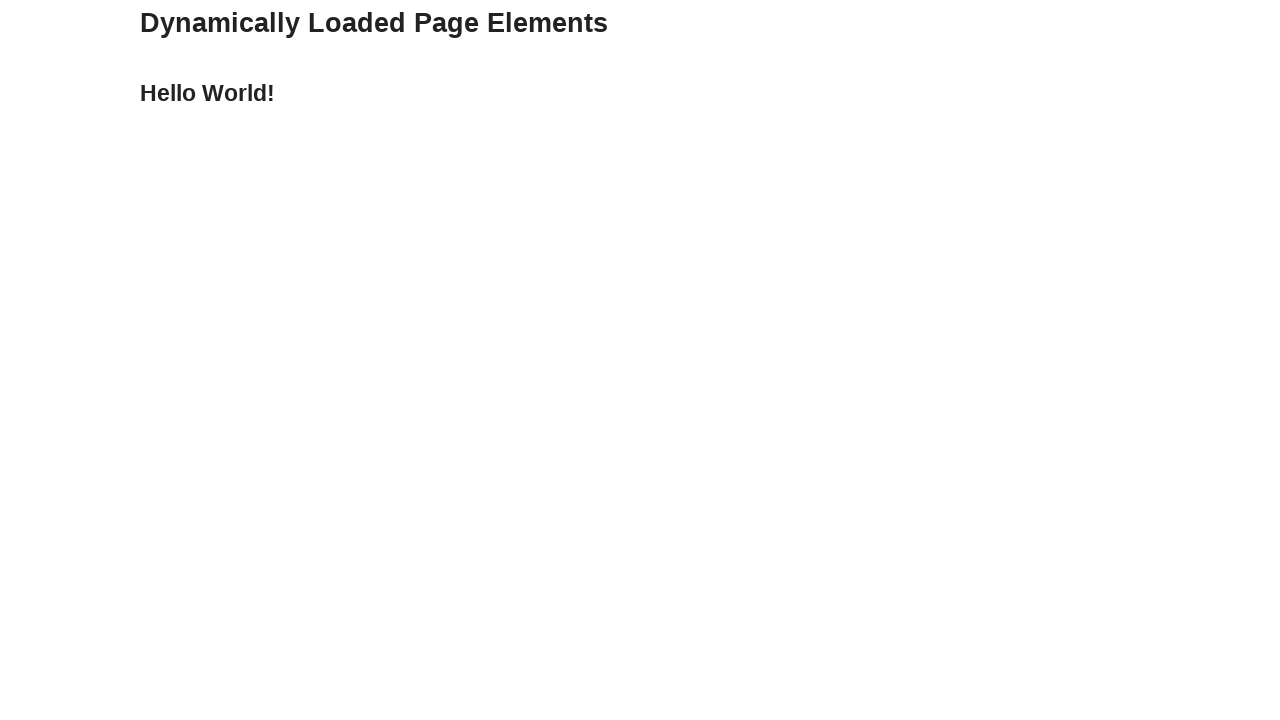

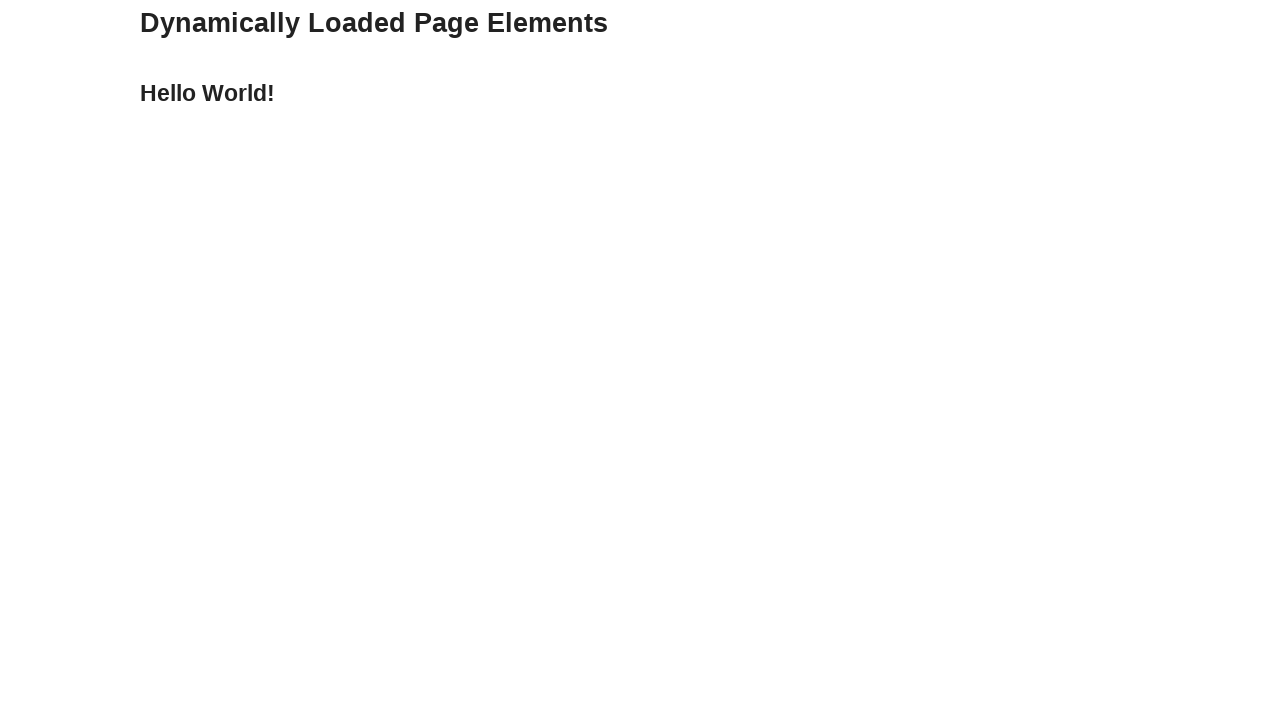